Tests right-click (context click) functionality on an element and verifies the status changes to context-clicked

Starting URL: https://selenium.dev/selenium/web/mouse_interaction.html

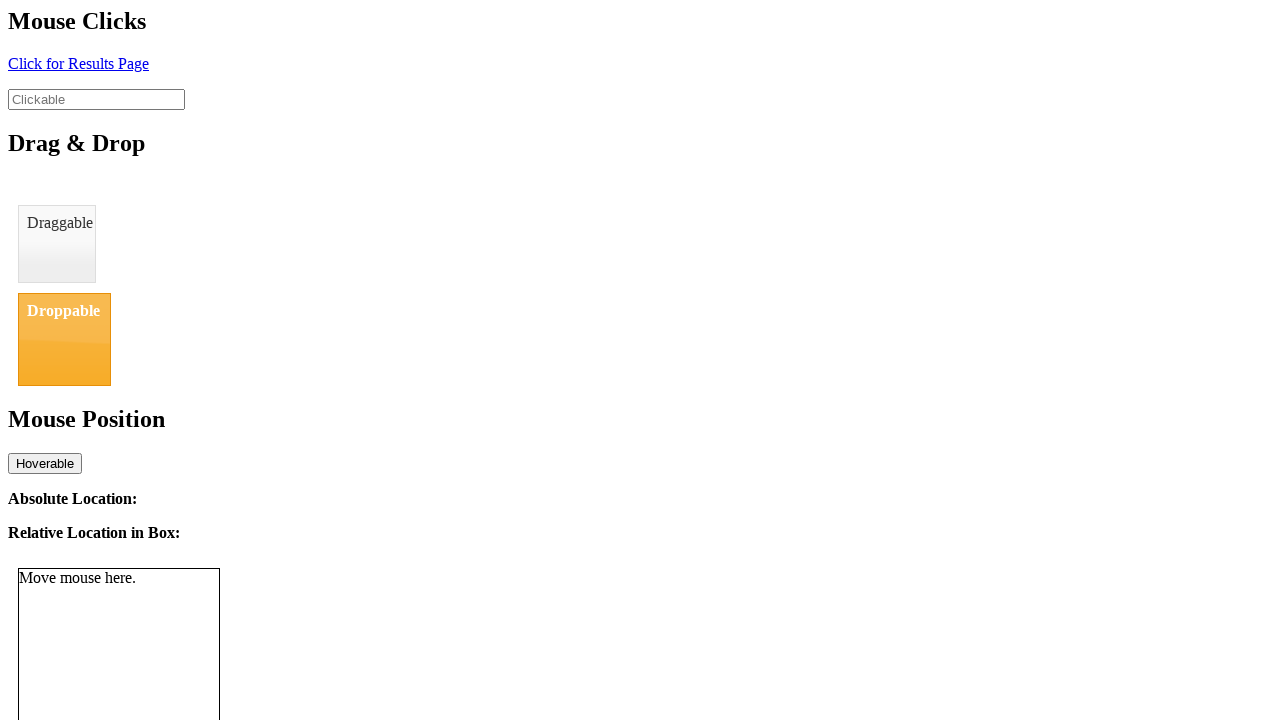

Right-clicked on the clickable element at (96, 99) on #clickable
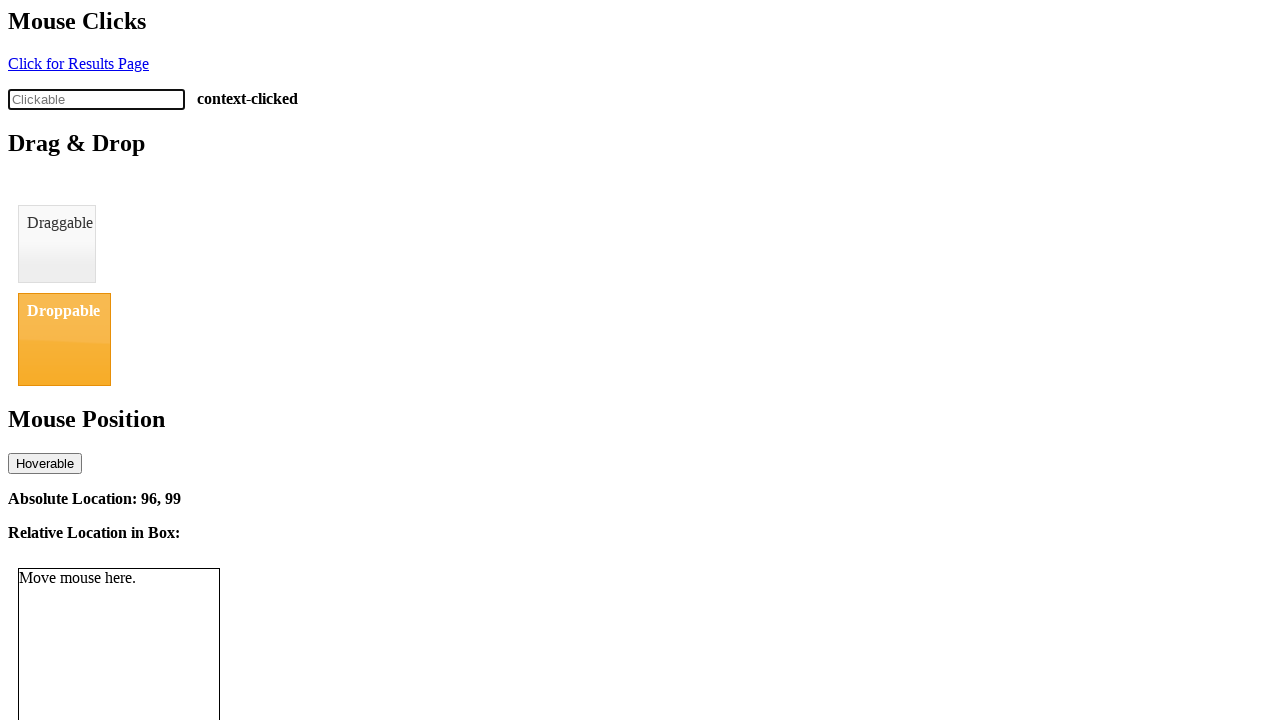

Verified the click status changed to 'context-clicked'
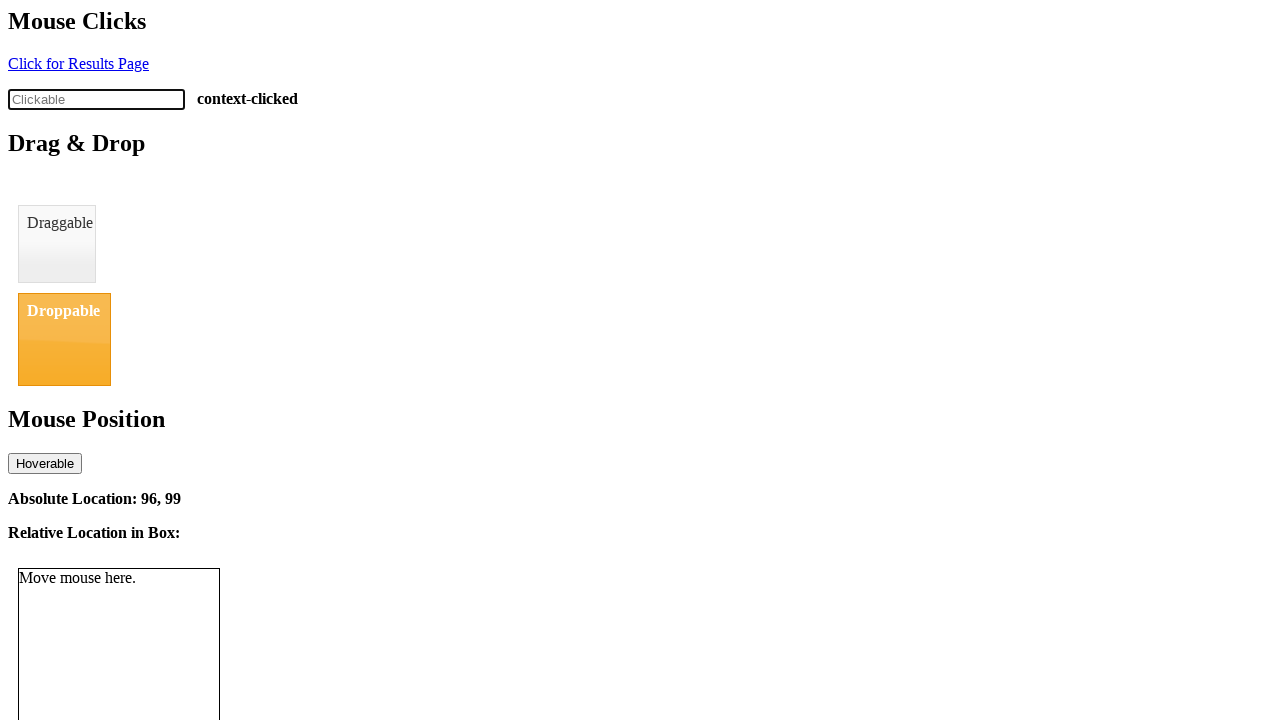

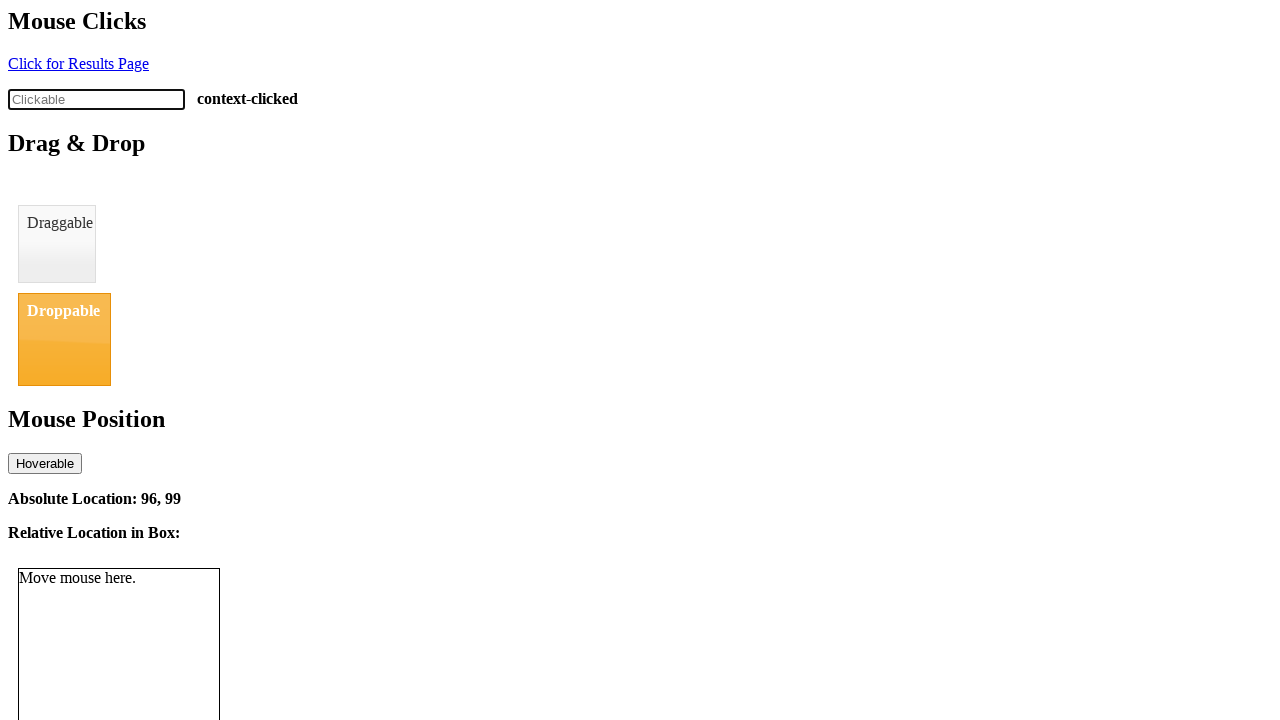